Tests clicking the first window button which opens a new browser window or tab

Starting URL: https://demoqa.com/browser-windows

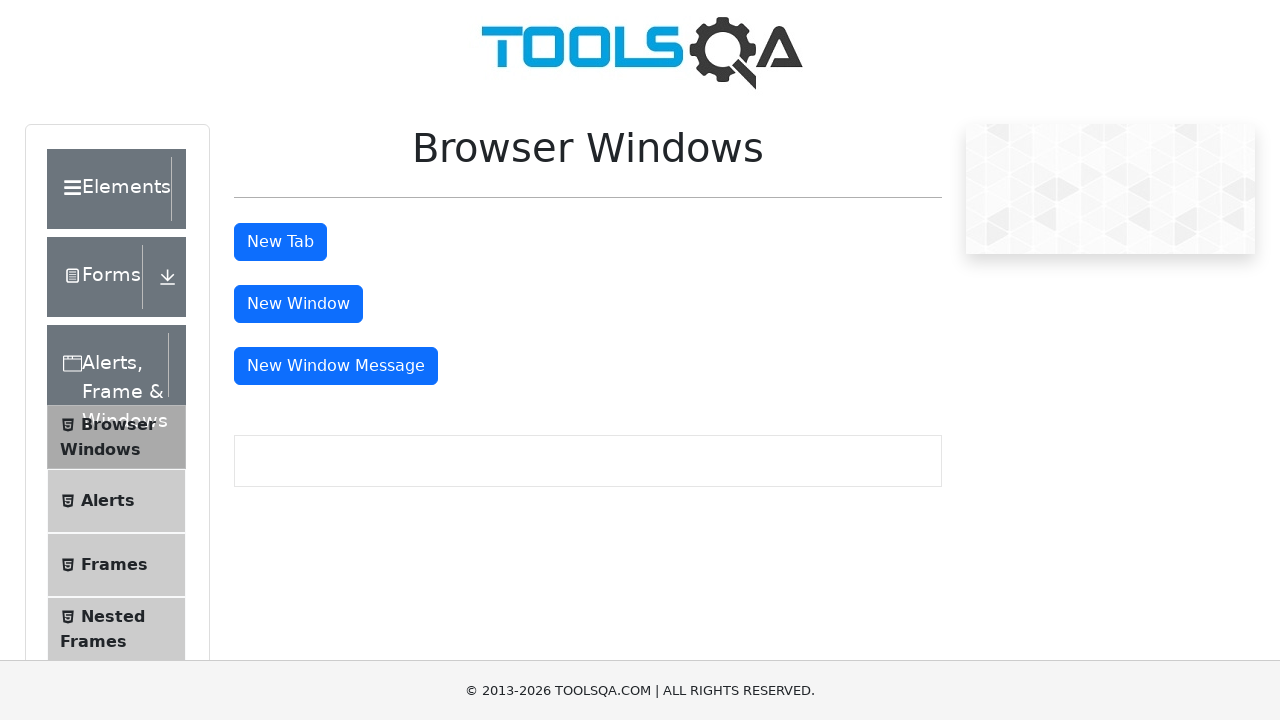

Clicked the first window button to open a new tab at (280, 242) on #tabButton
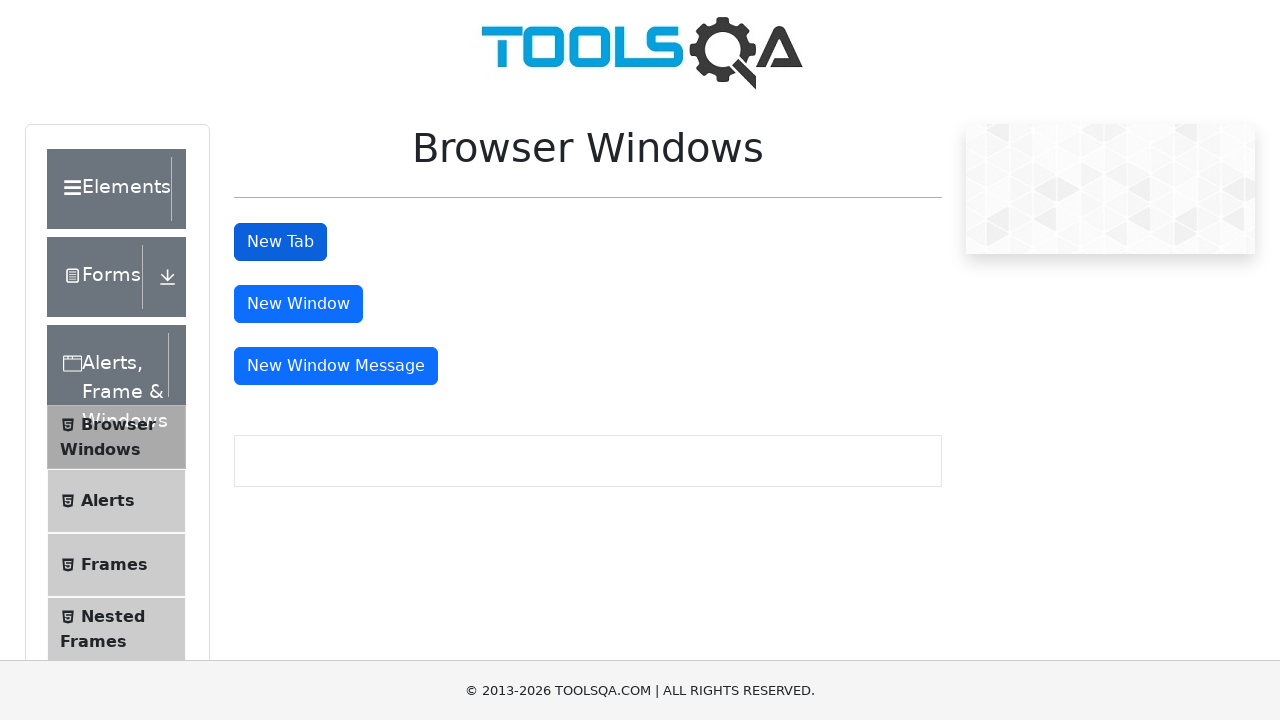

Clicked the first window button and new tab opened at (280, 242) on #tabButton
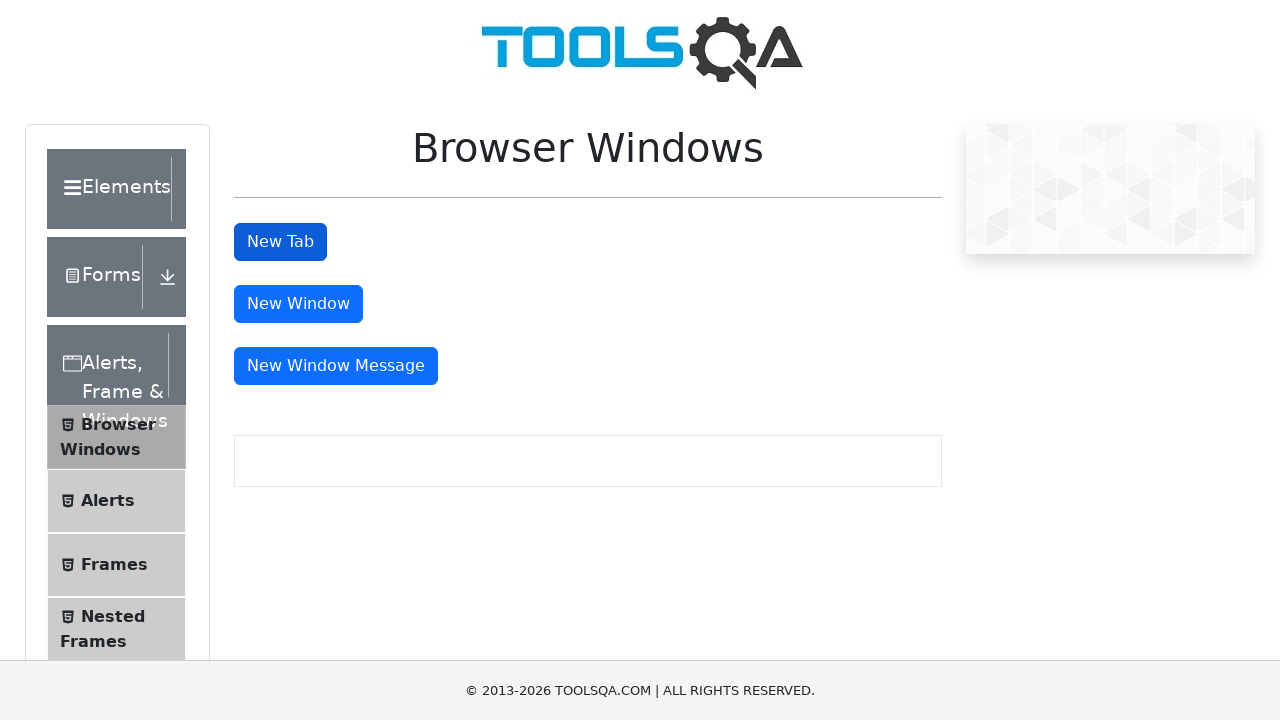

Captured new page object from opened tab
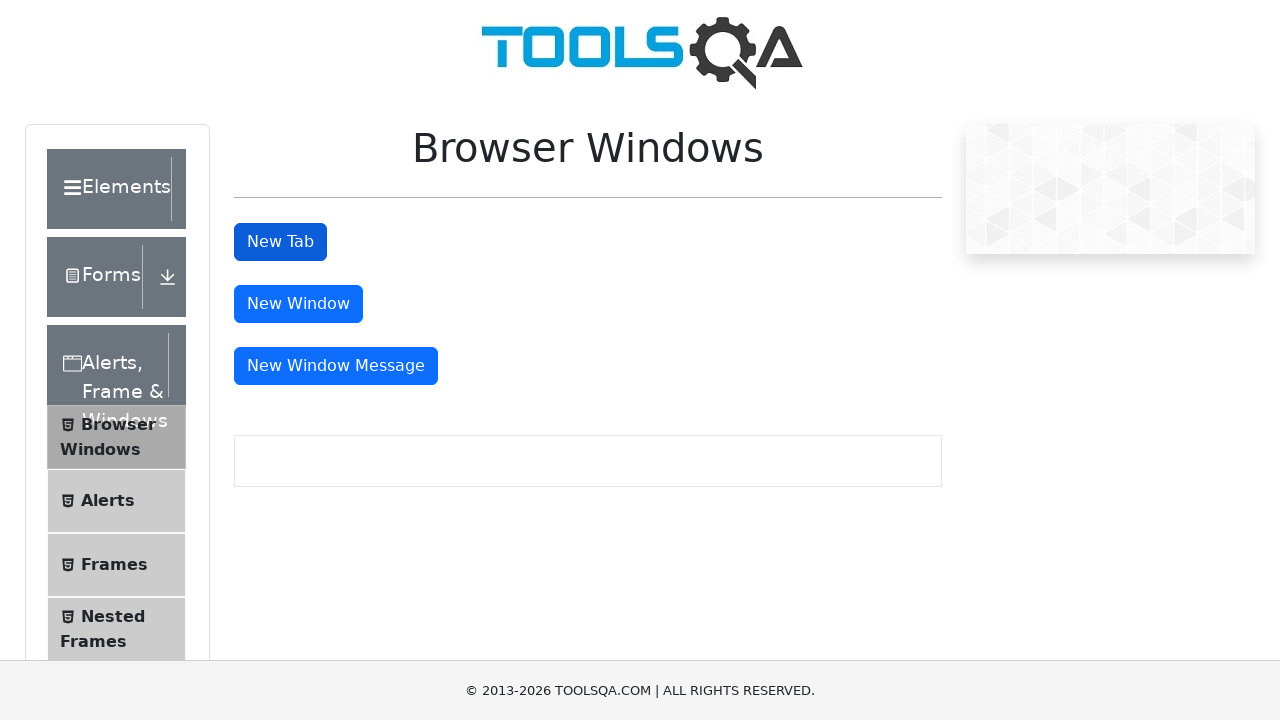

New tab finished loading
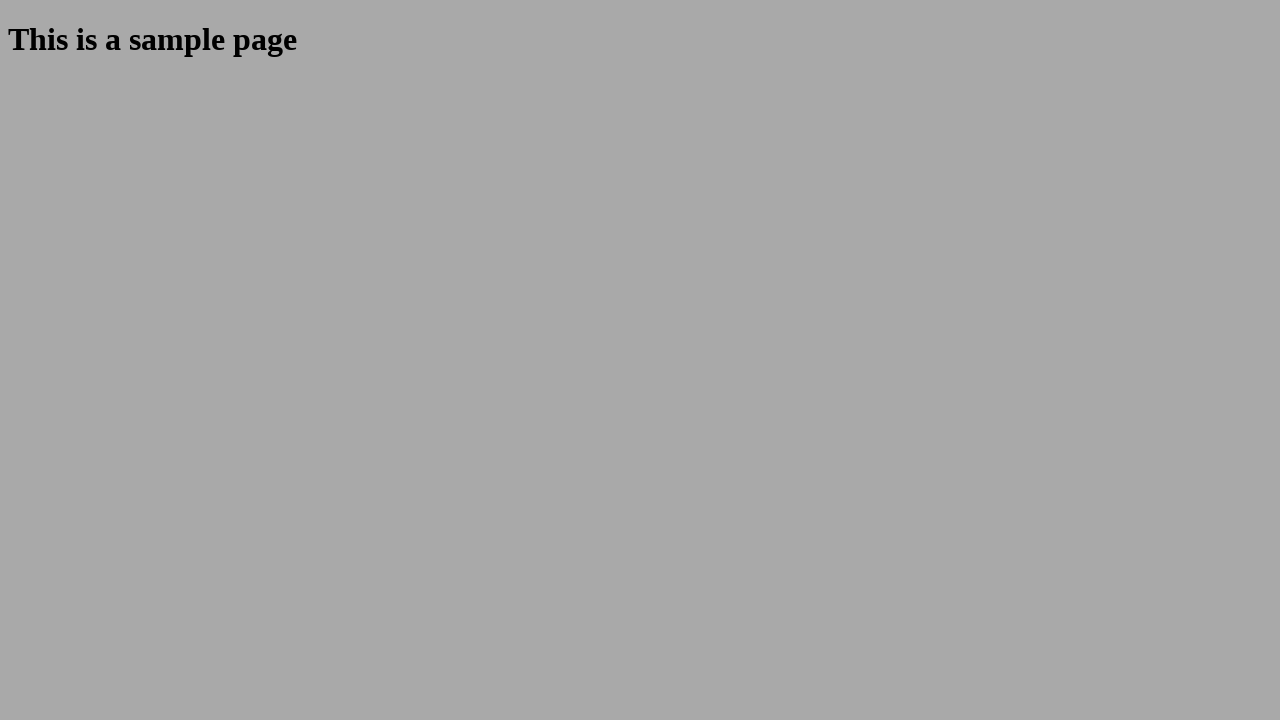

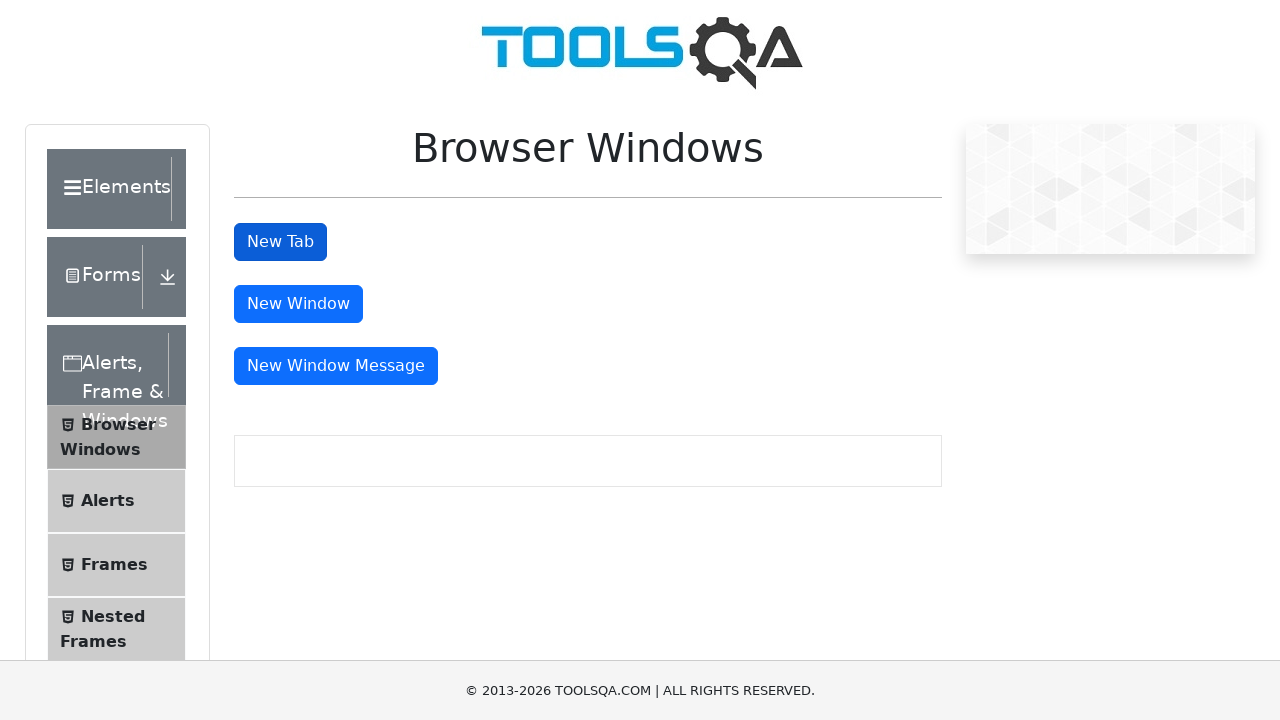